Verifies that the Belkart logo is displayed in the payment partners section

Starting URL: https://mts.by

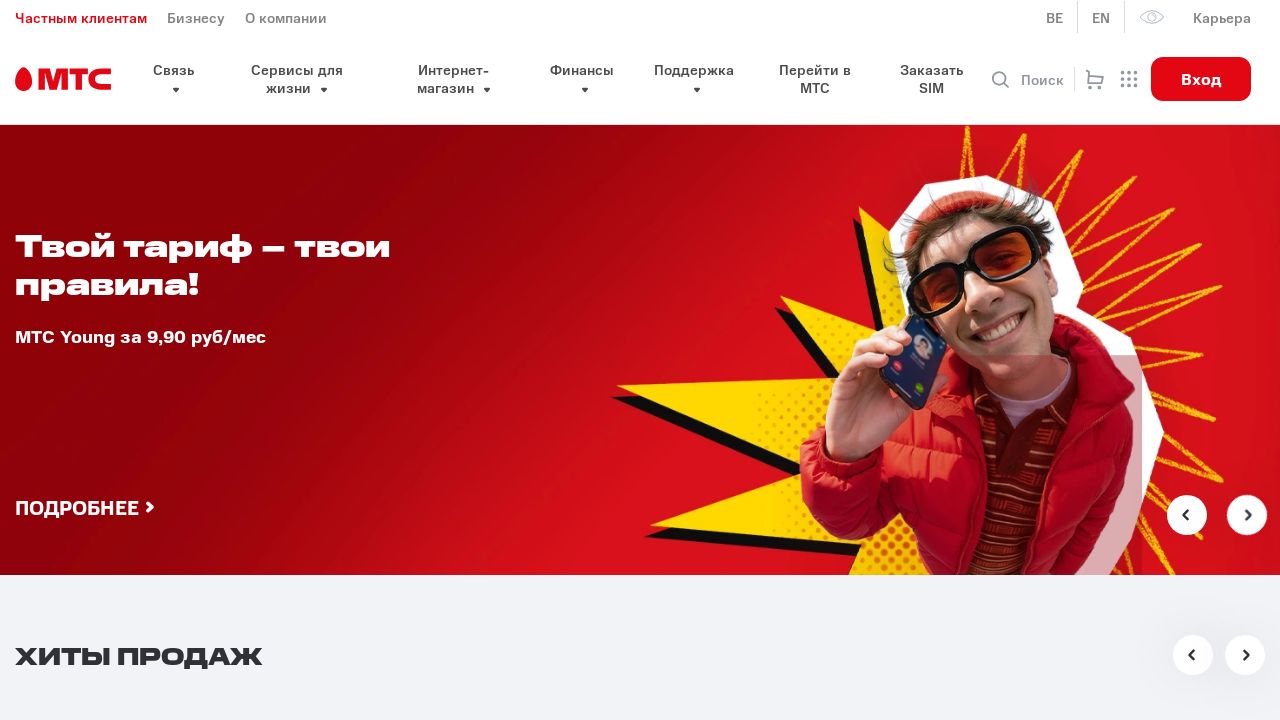

Waited for Belkart logo to appear in payment partners section
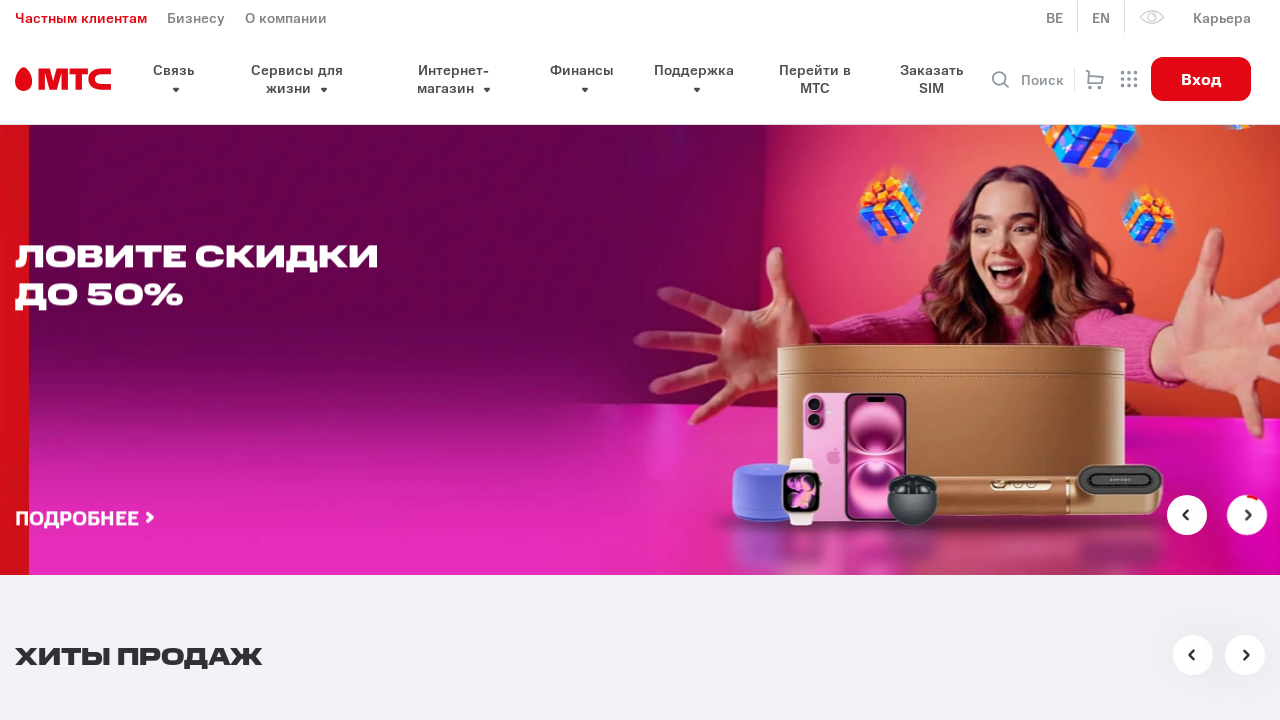

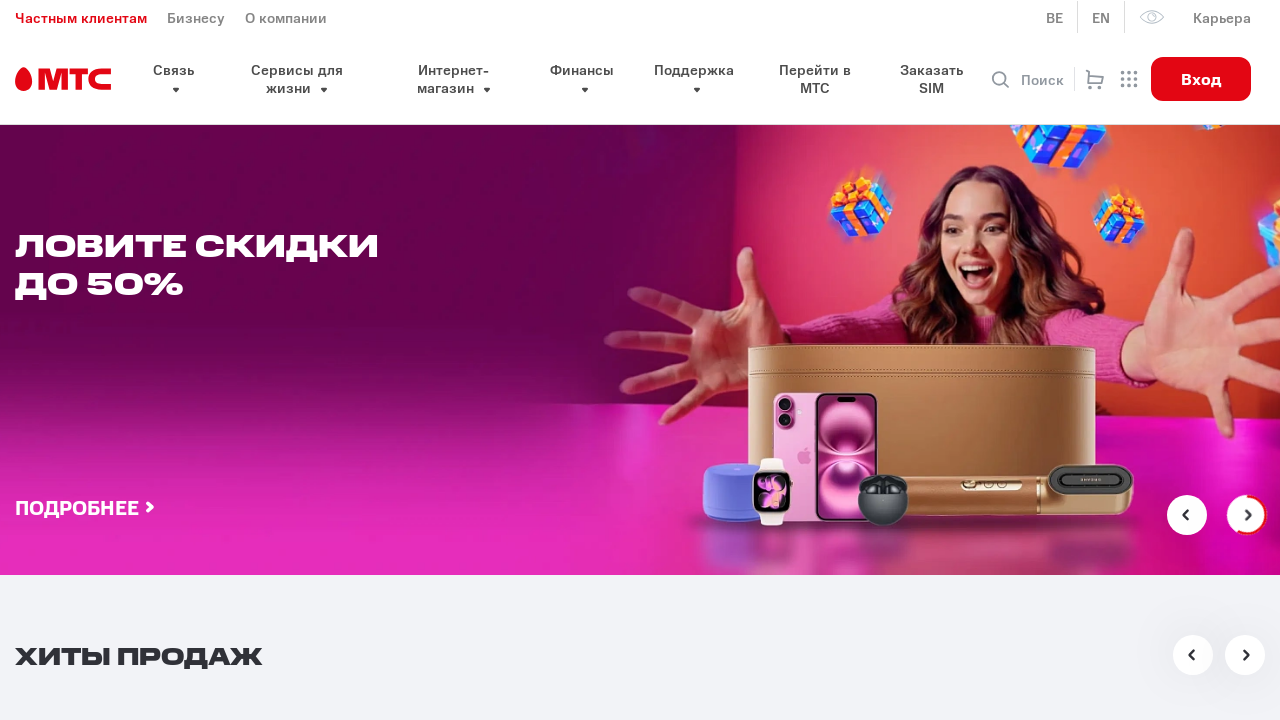